Navigates to the Demoblaze e-commerce demo site and verifies that product listings are displayed on the homepage

Starting URL: https://demoblaze.com/

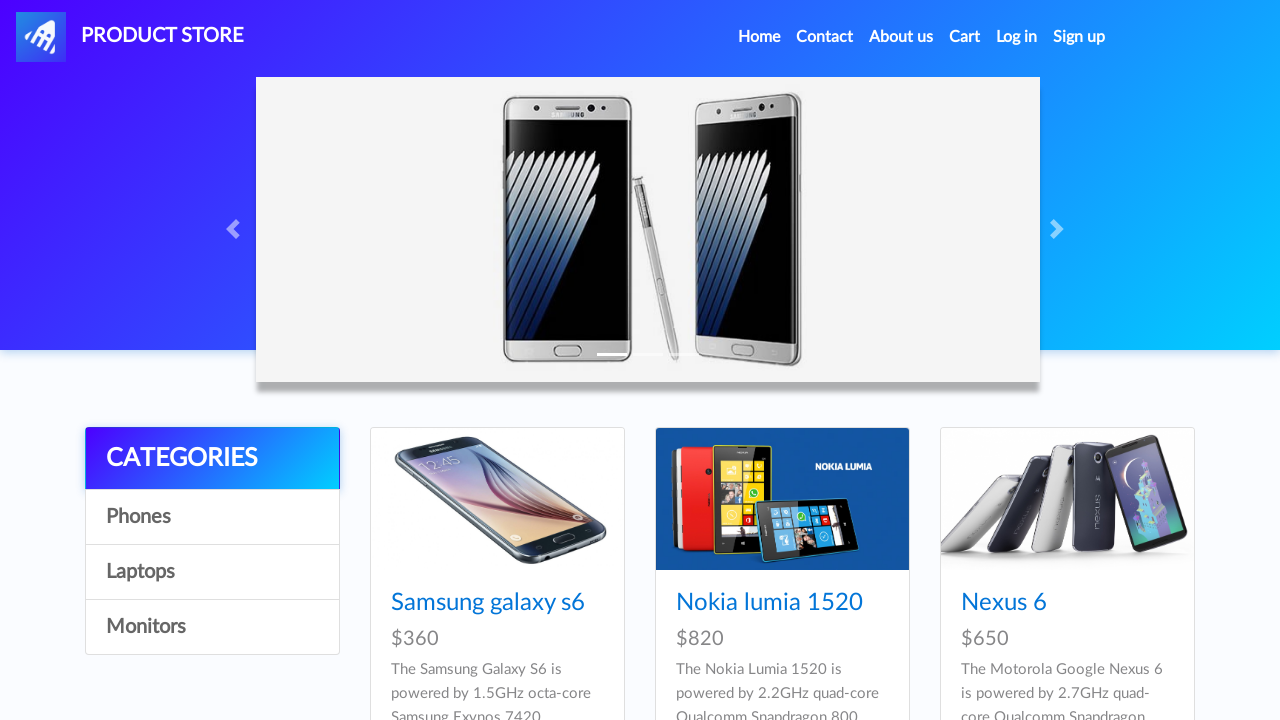

Navigated to Demoblaze e-commerce demo site
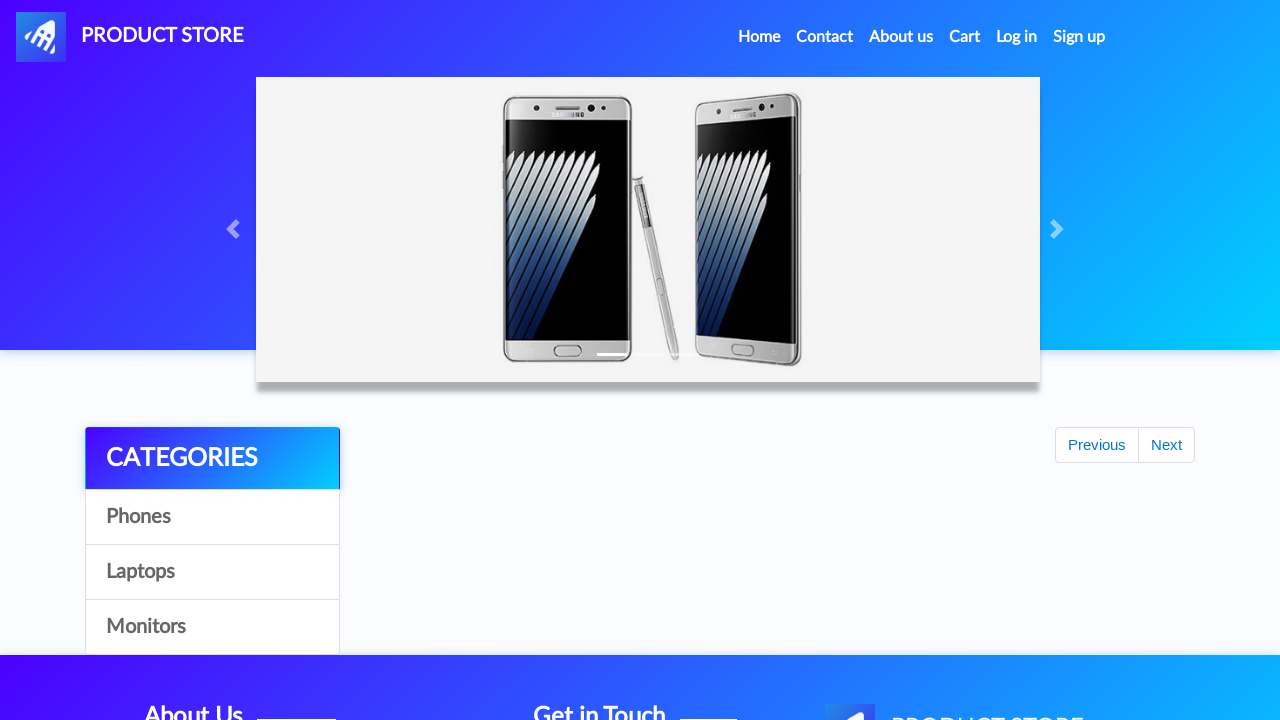

Product listings selector loaded on page
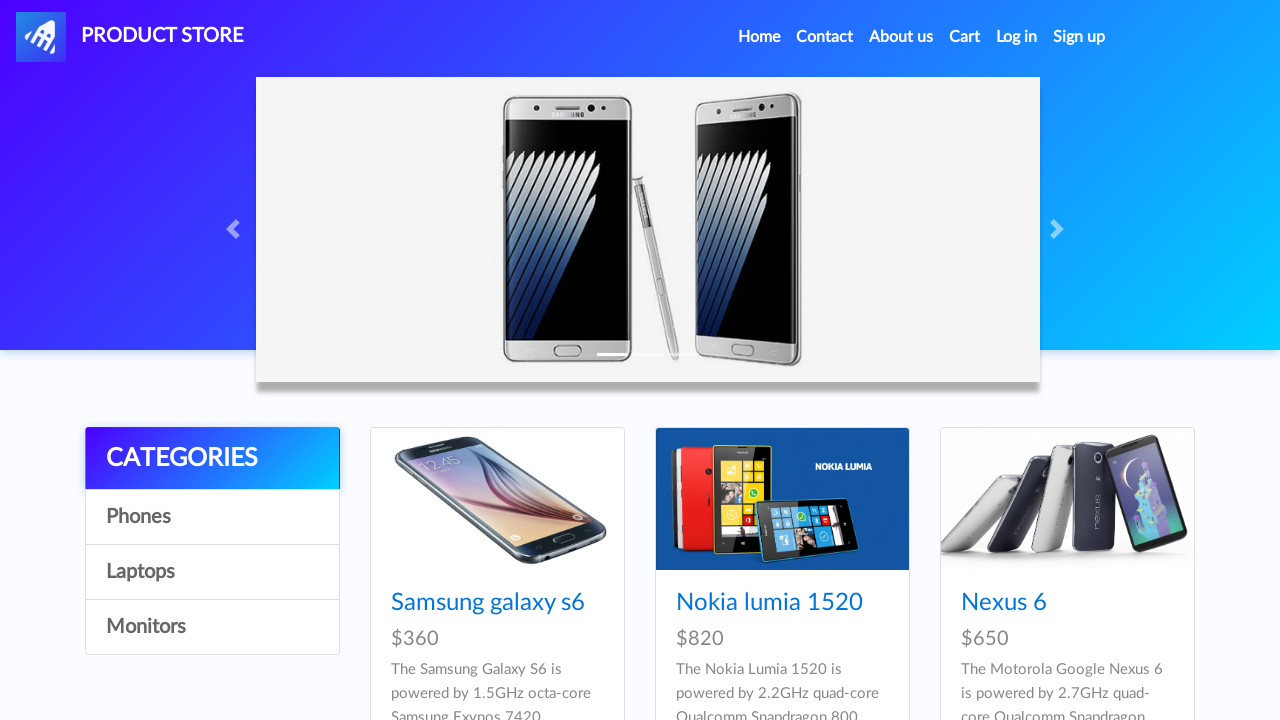

Located 9 product listings on homepage
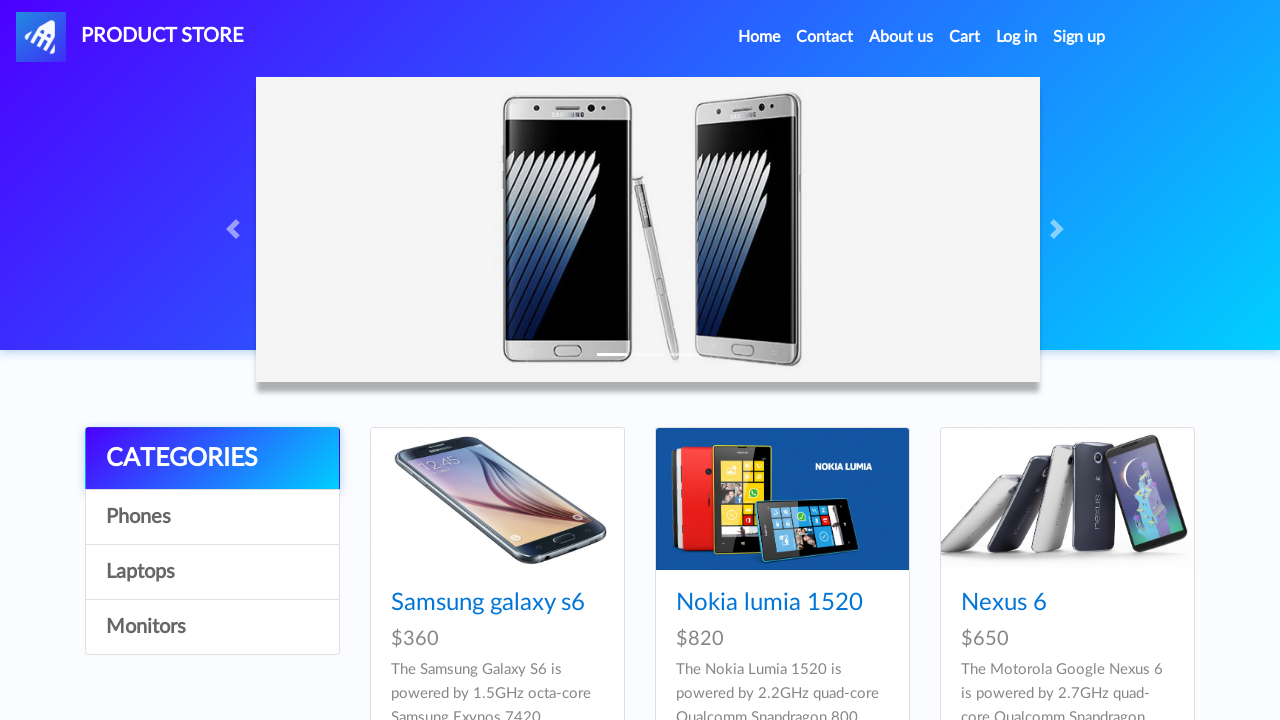

Verified that products are displayed on the homepage
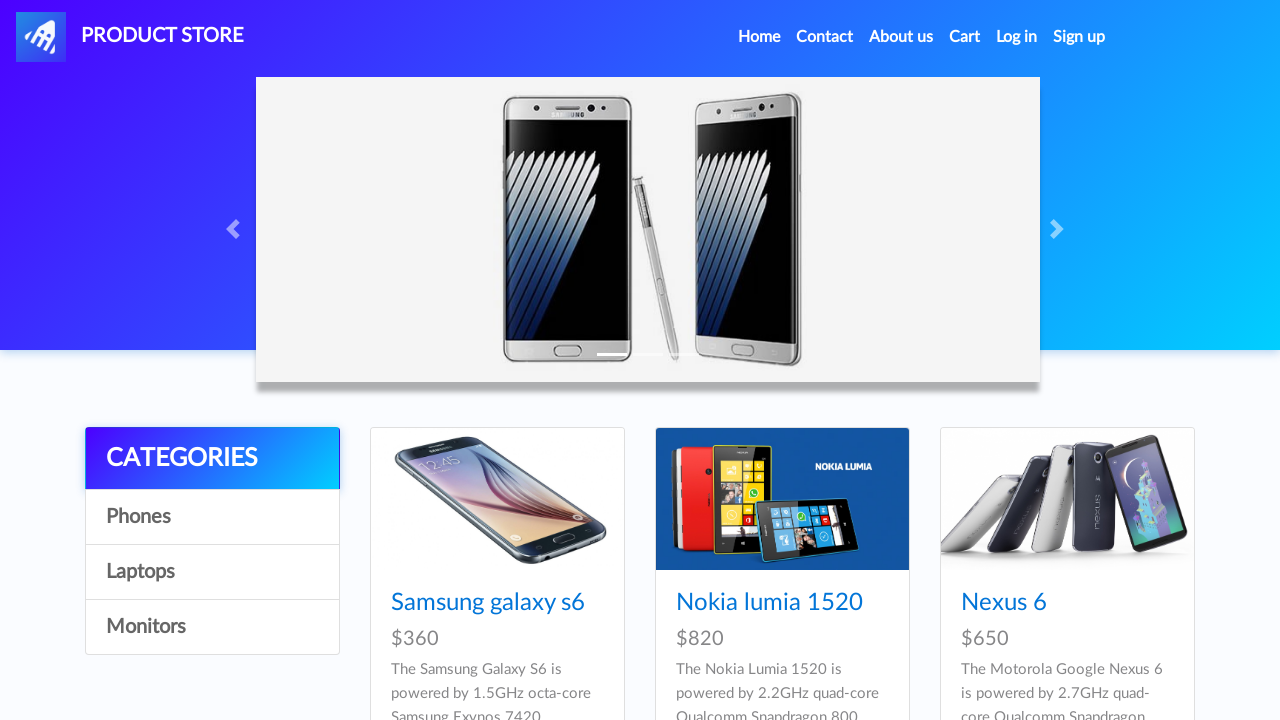

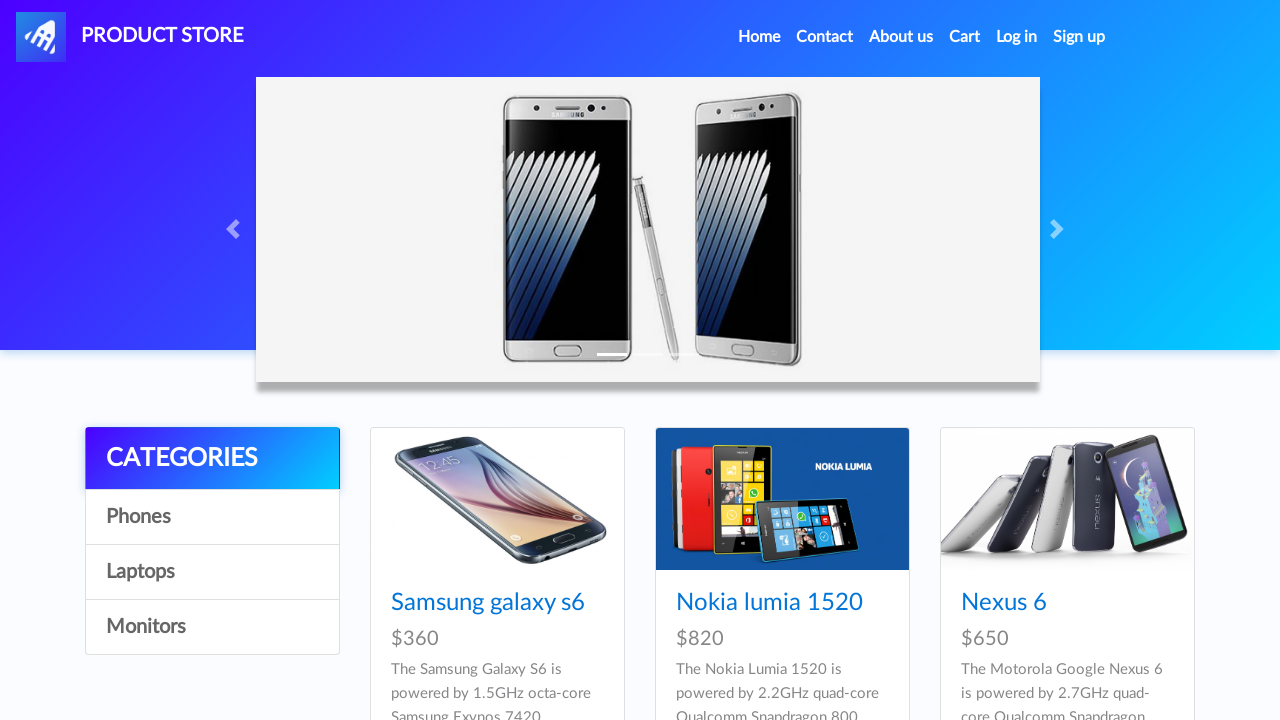